Tests clicking on a simple dialog button to trigger an alert on the leafground demo site

Starting URL: https://leafground.com/alert.xhtml

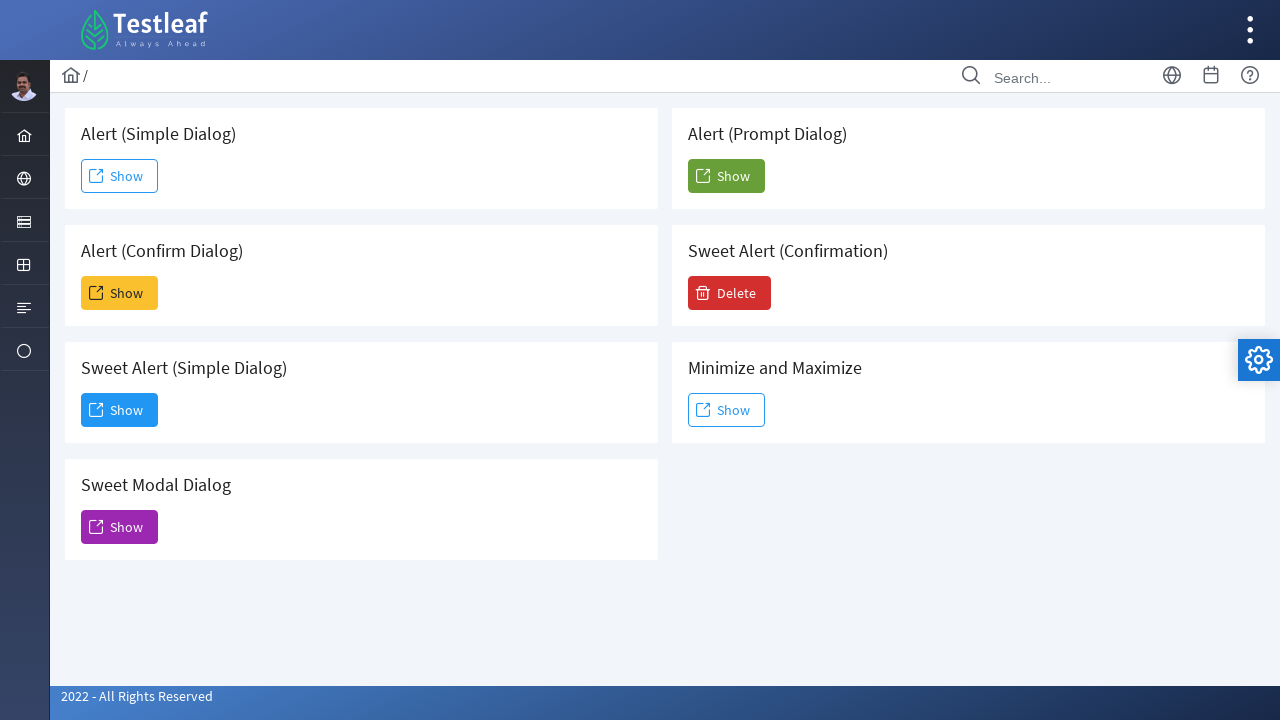

Located the first 'Show' button for simple dialog
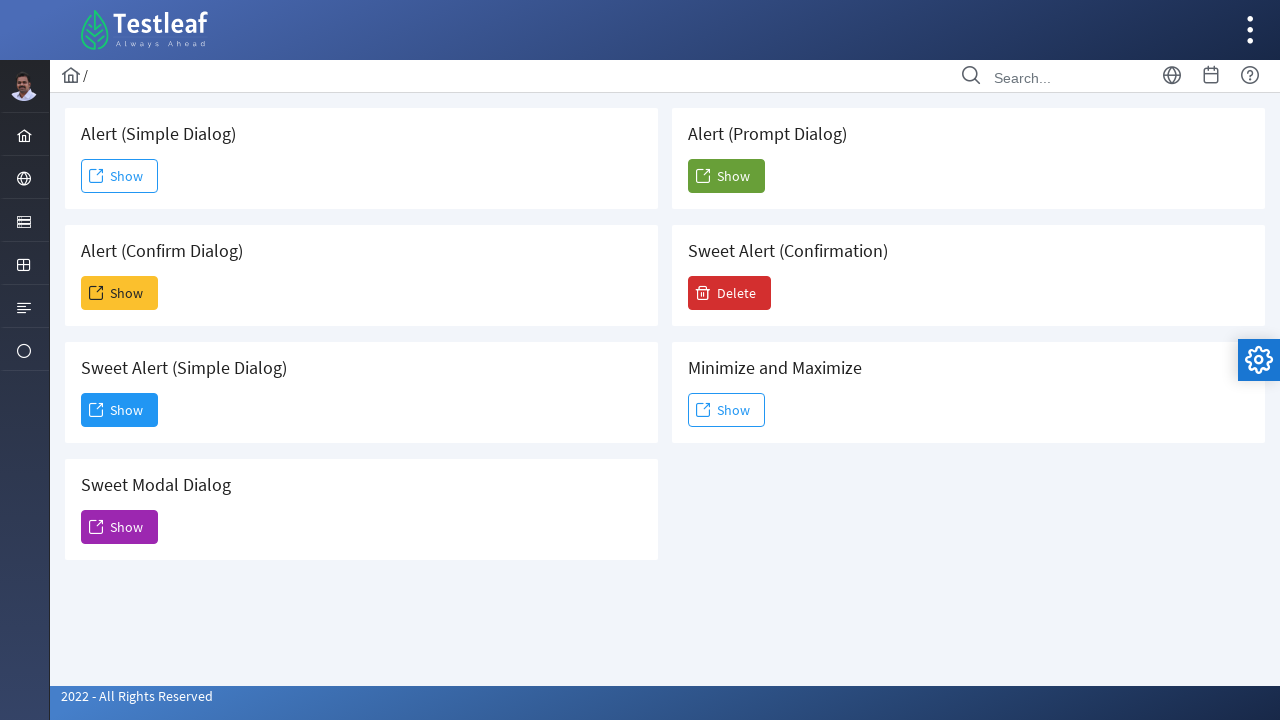

Clicked the 'Show' button to trigger alert at (120, 176) on text=Show >> nth=0
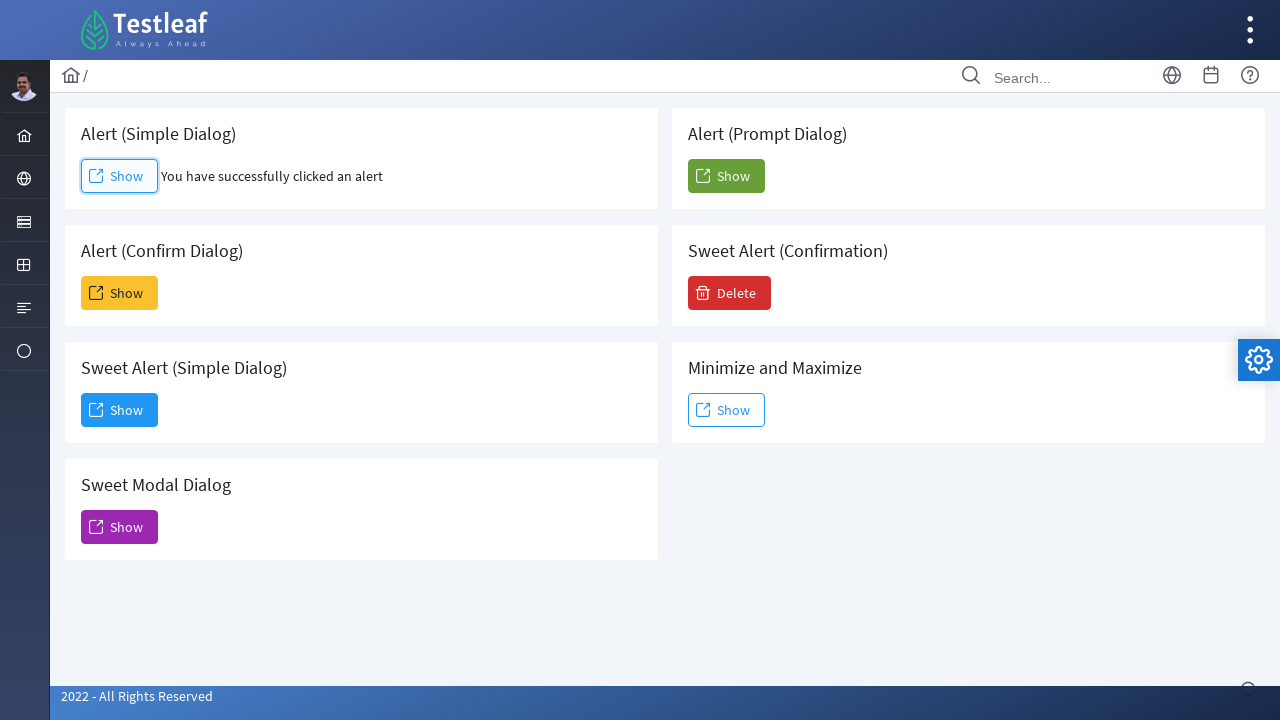

Waited 3 seconds for alert dialog to appear and interact
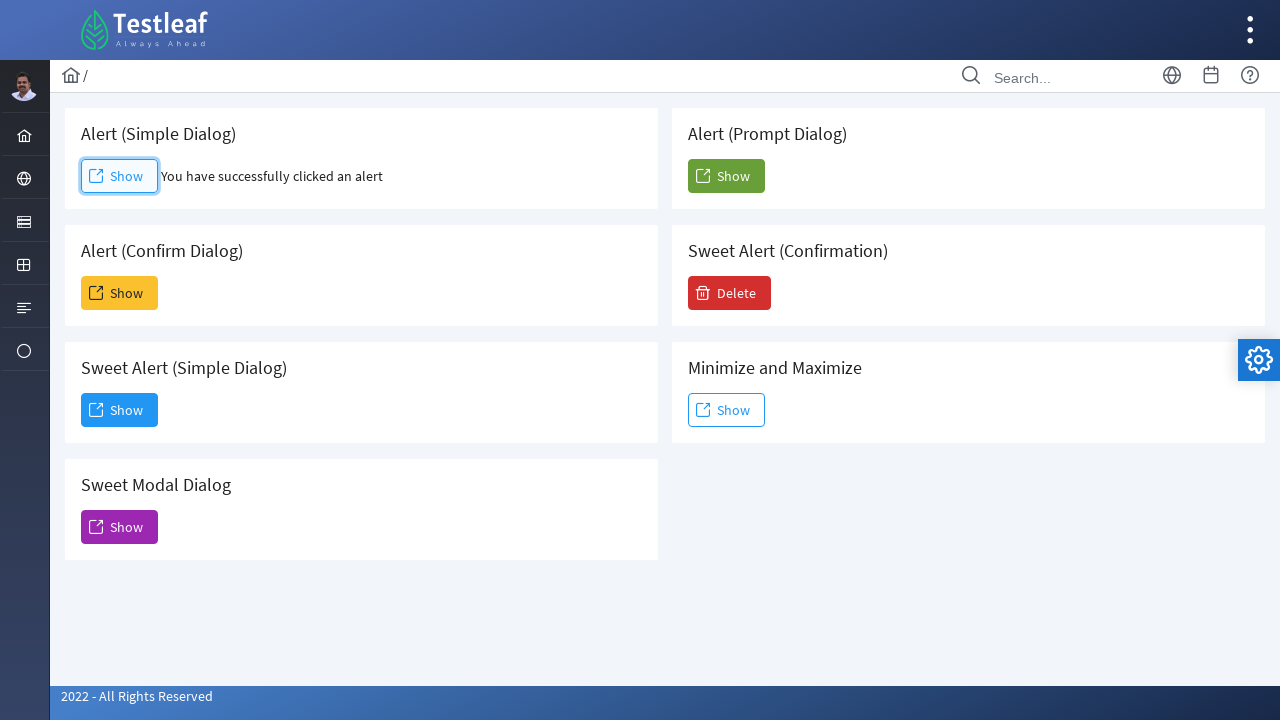

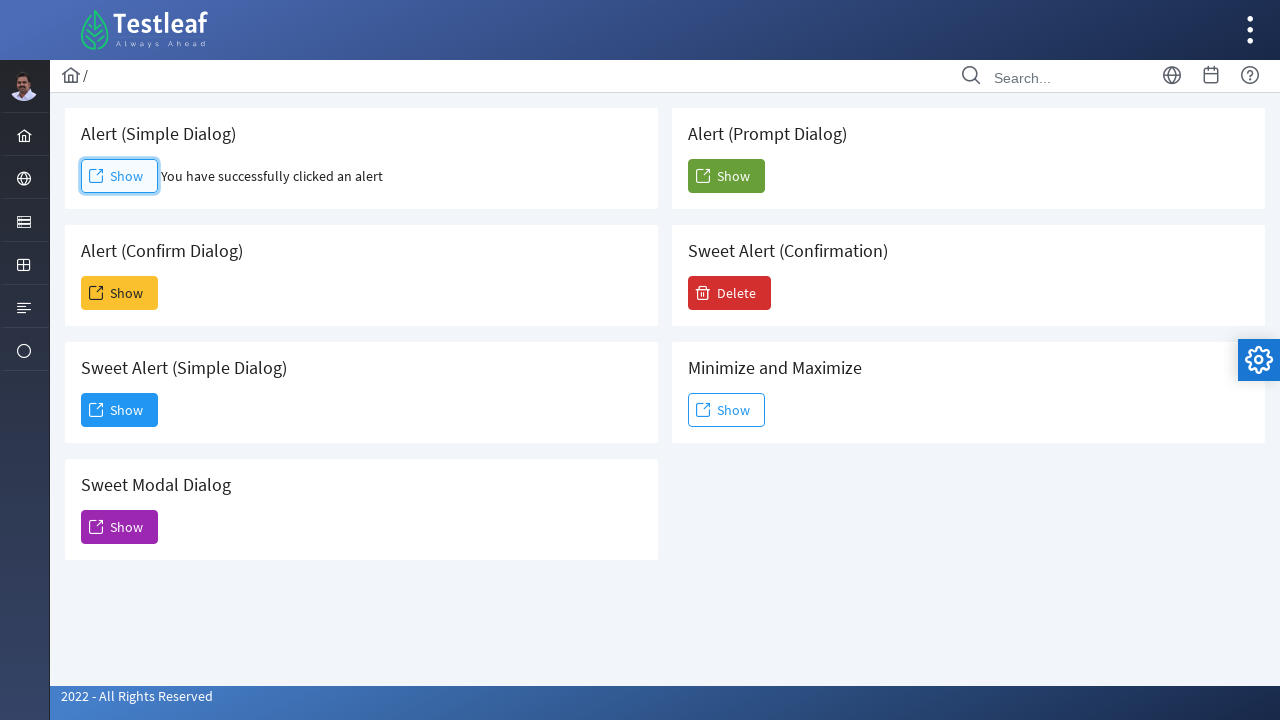